Tests clicking a button with a dynamic ID on the UI Testing Playground site to verify handling of elements with changing identifiers

Starting URL: http://uitestingplayground.com/dynamicid

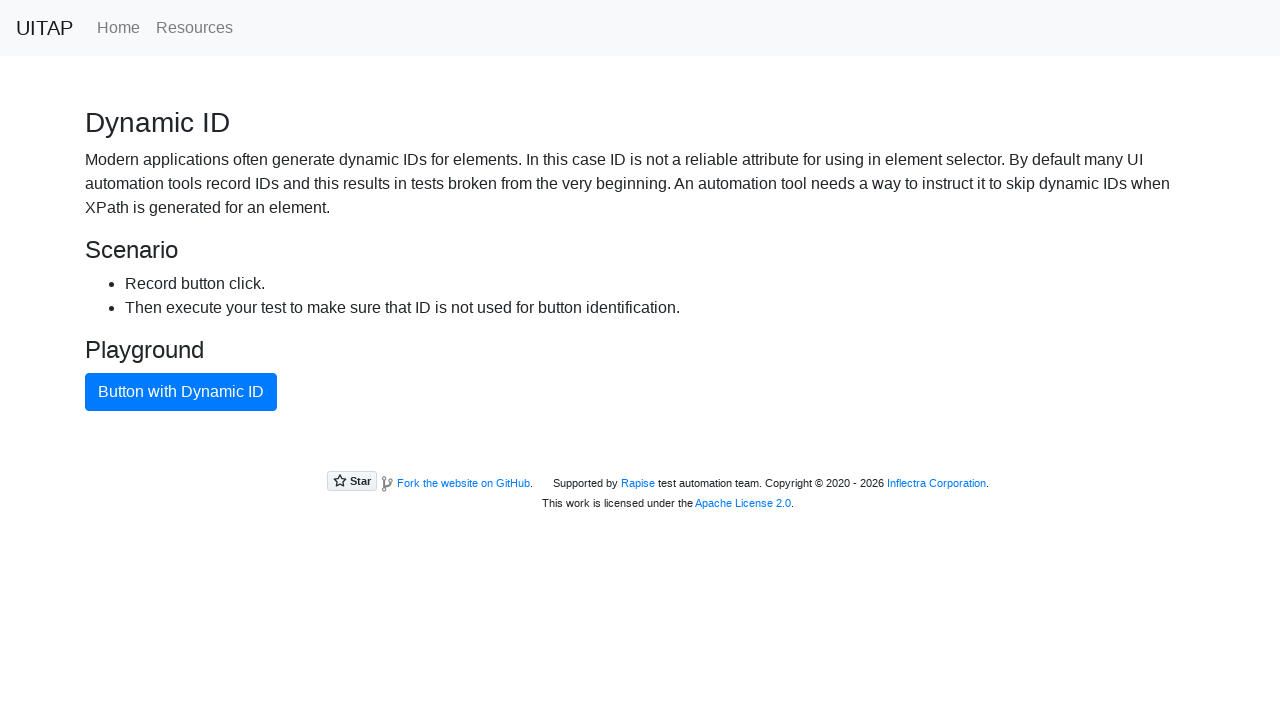

Navigated to UI Testing Playground dynamic ID test page
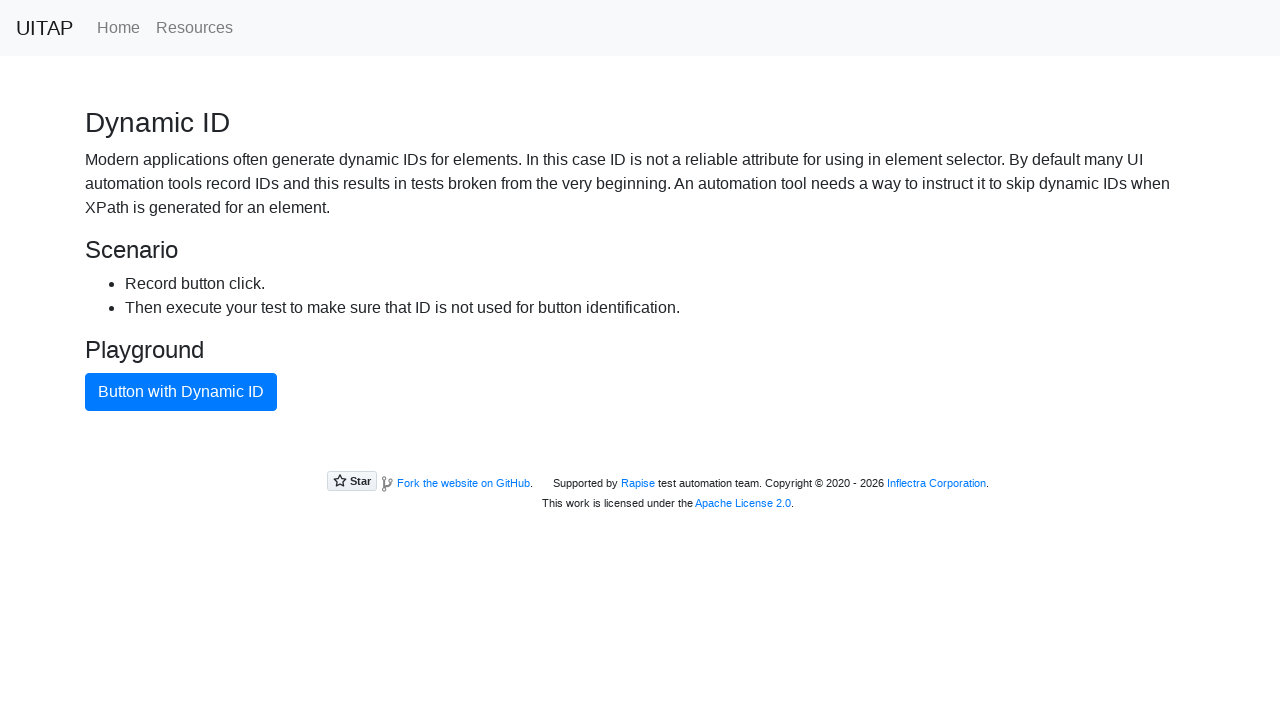

Clicked button with dynamic ID using text selector at (181, 392) on xpath=//button[text()="Button with Dynamic ID"]
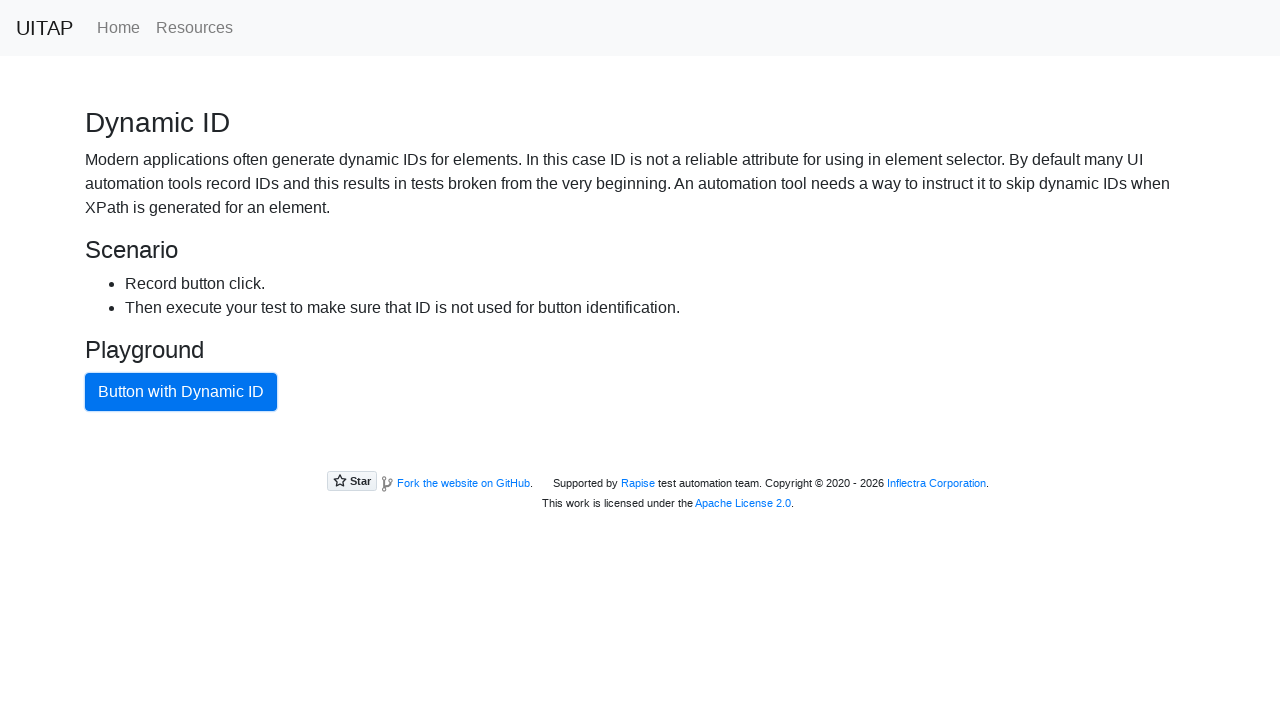

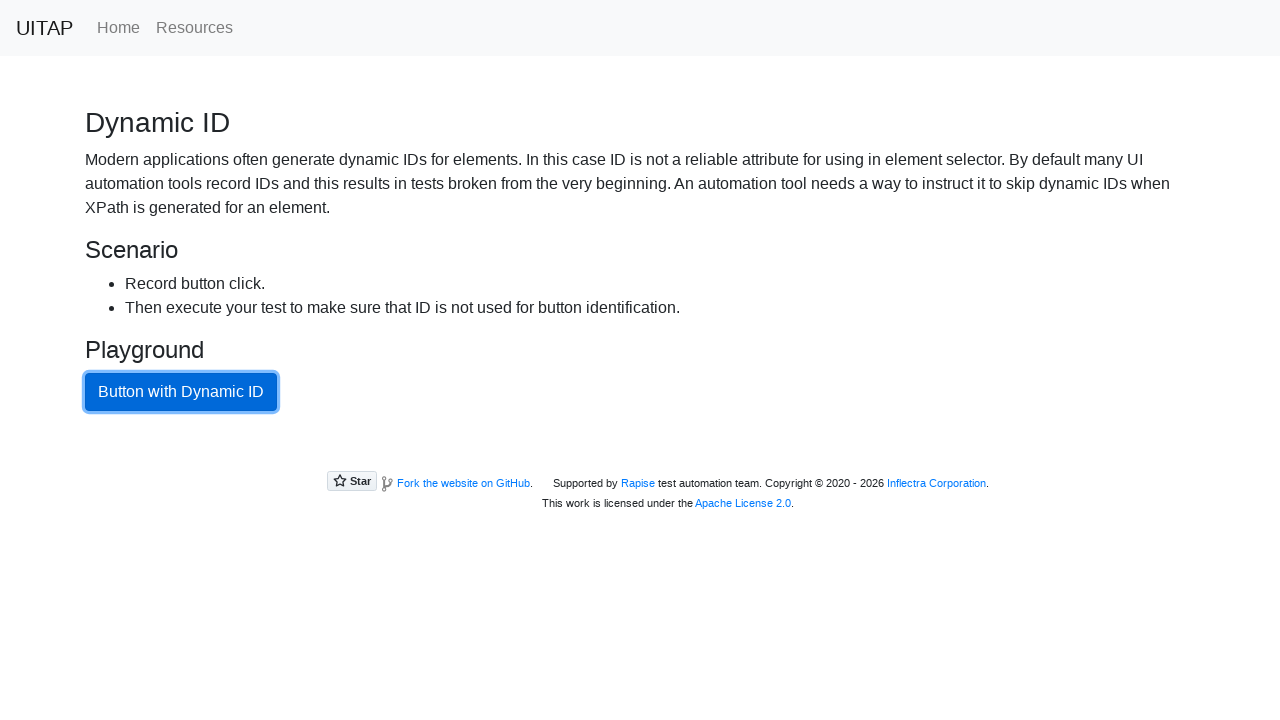